Tests data persistence by adding todos, completing one, and reloading the page

Starting URL: https://demo.playwright.dev/todomvc

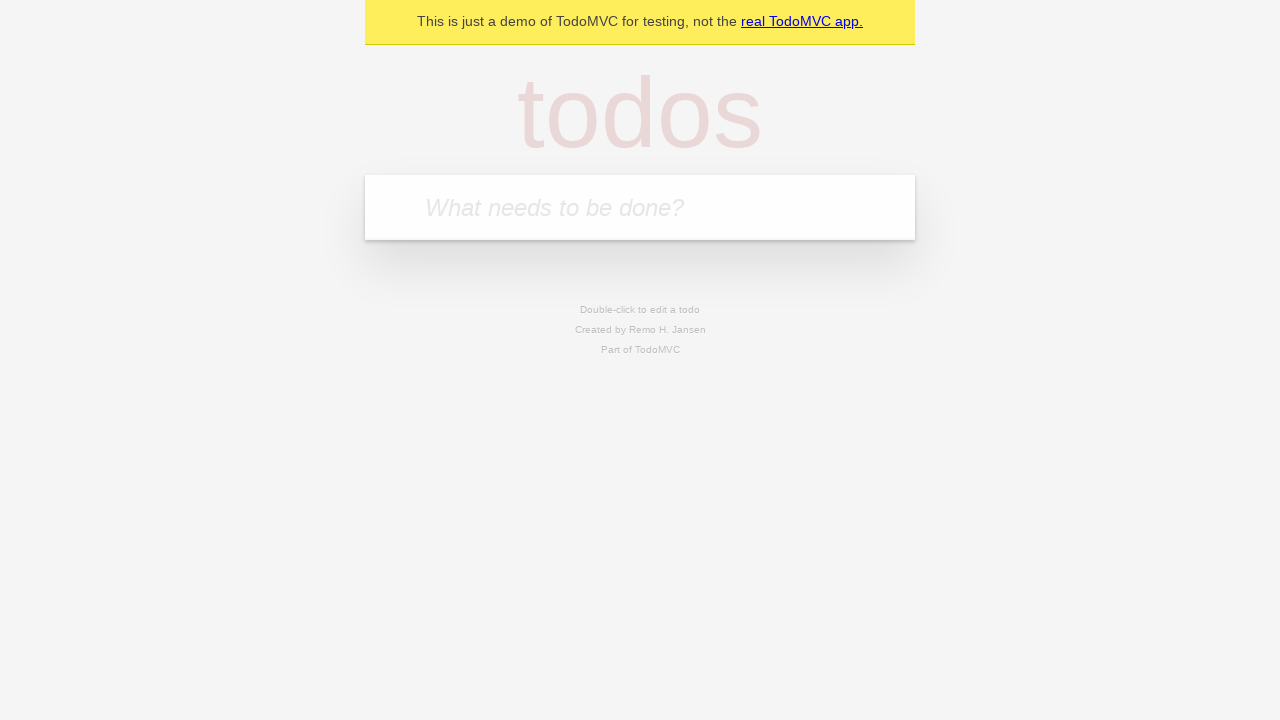

Filled todo input with 'buy some cheese' on internal:attr=[placeholder="What needs to be done?"i]
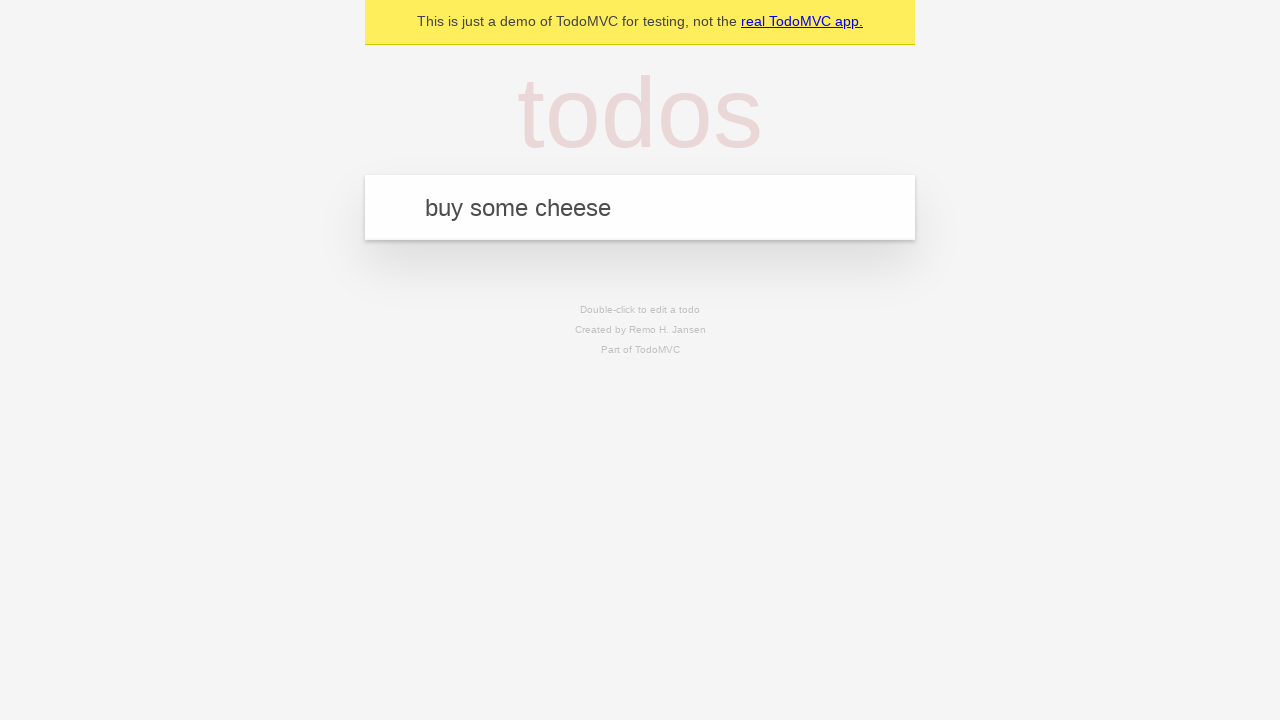

Pressed Enter to add todo 'buy some cheese' on internal:attr=[placeholder="What needs to be done?"i]
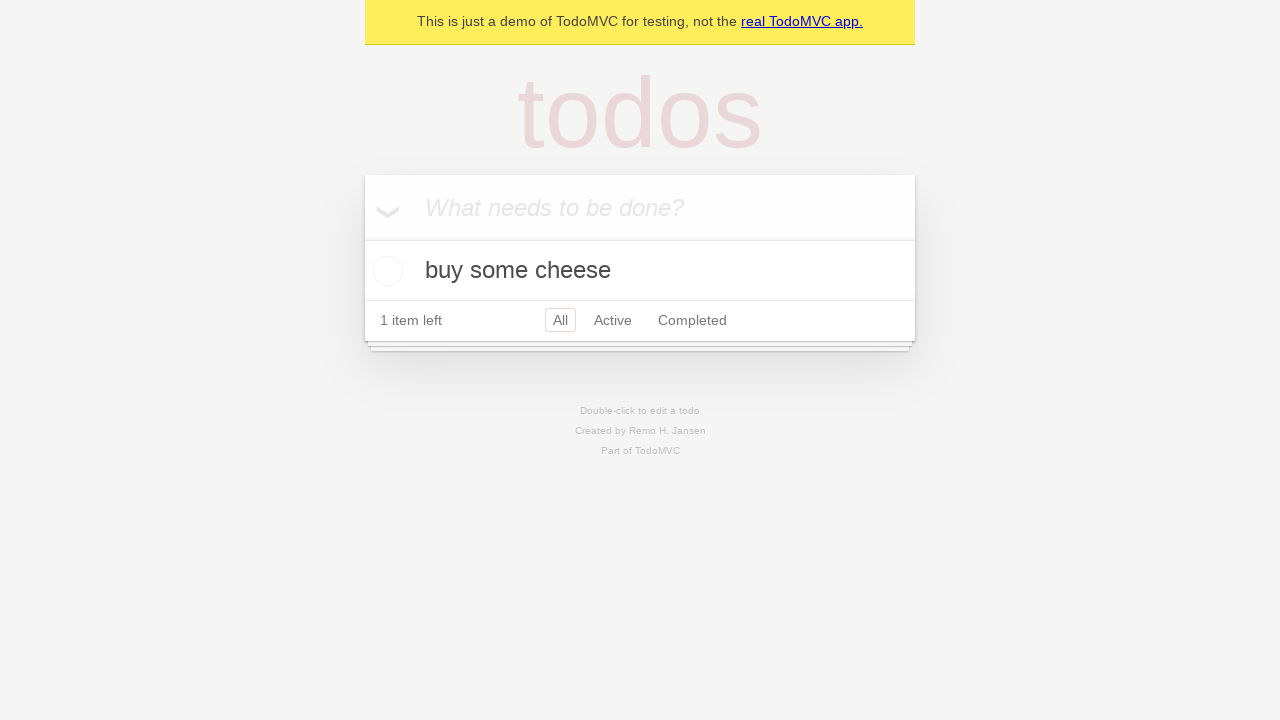

Filled todo input with 'feed the cat' on internal:attr=[placeholder="What needs to be done?"i]
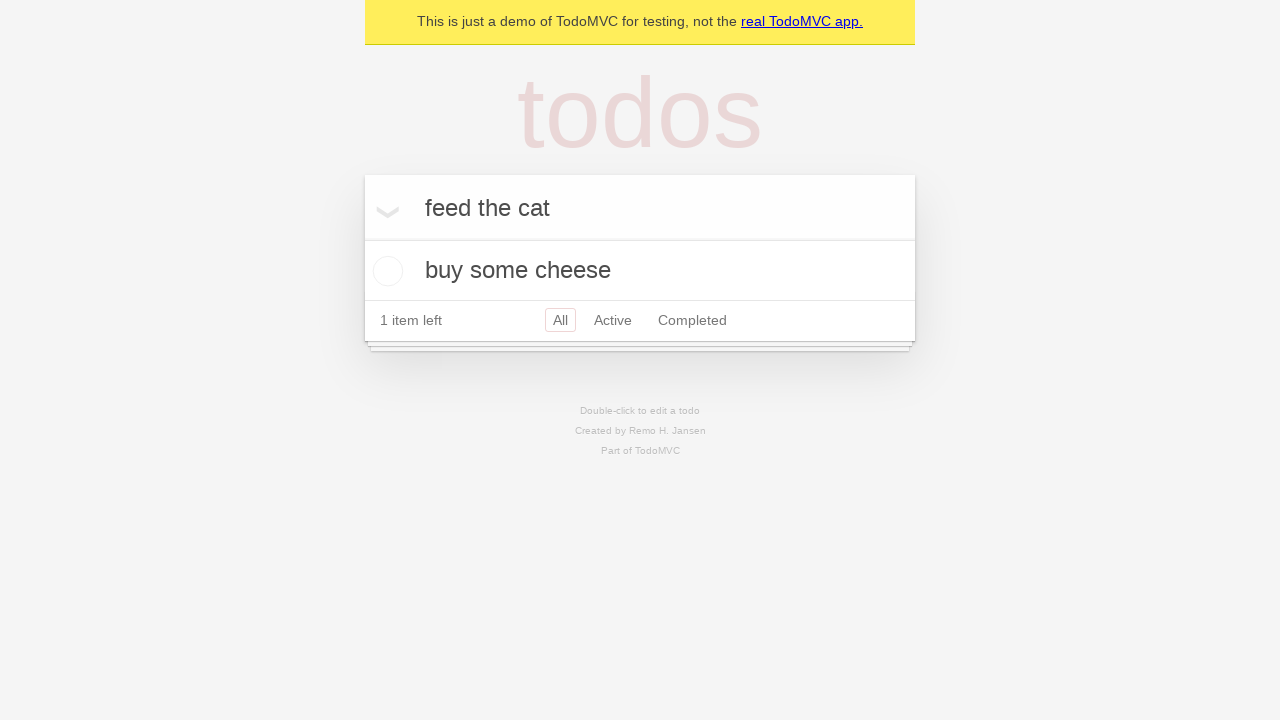

Pressed Enter to add todo 'feed the cat' on internal:attr=[placeholder="What needs to be done?"i]
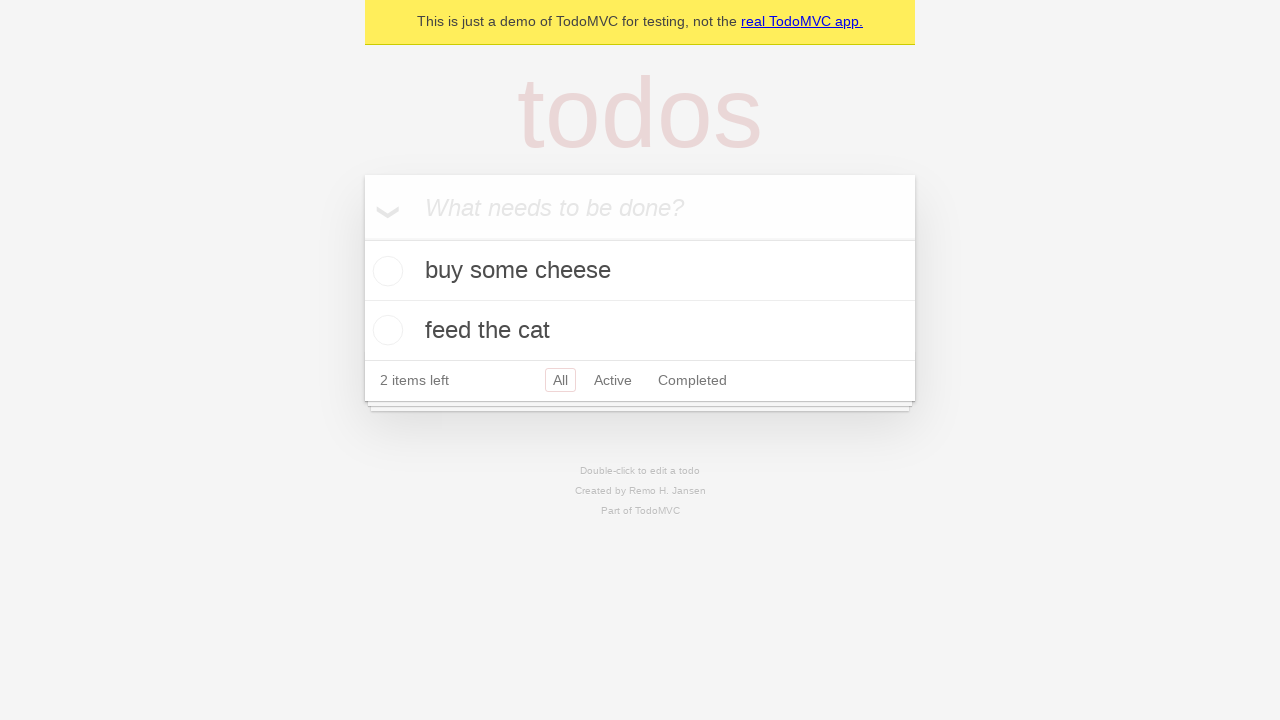

Checked the first todo item at (385, 271) on internal:testid=[data-testid="todo-item"s] >> nth=0 >> internal:role=checkbox
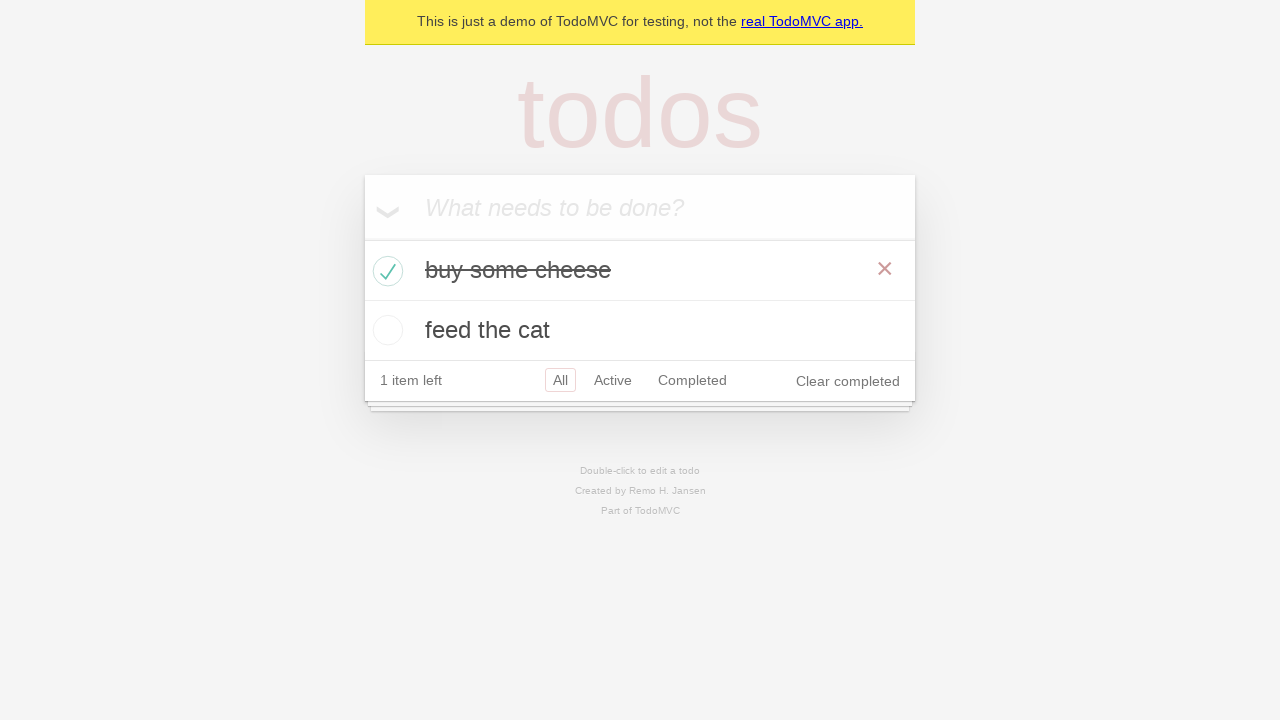

Reloaded the page
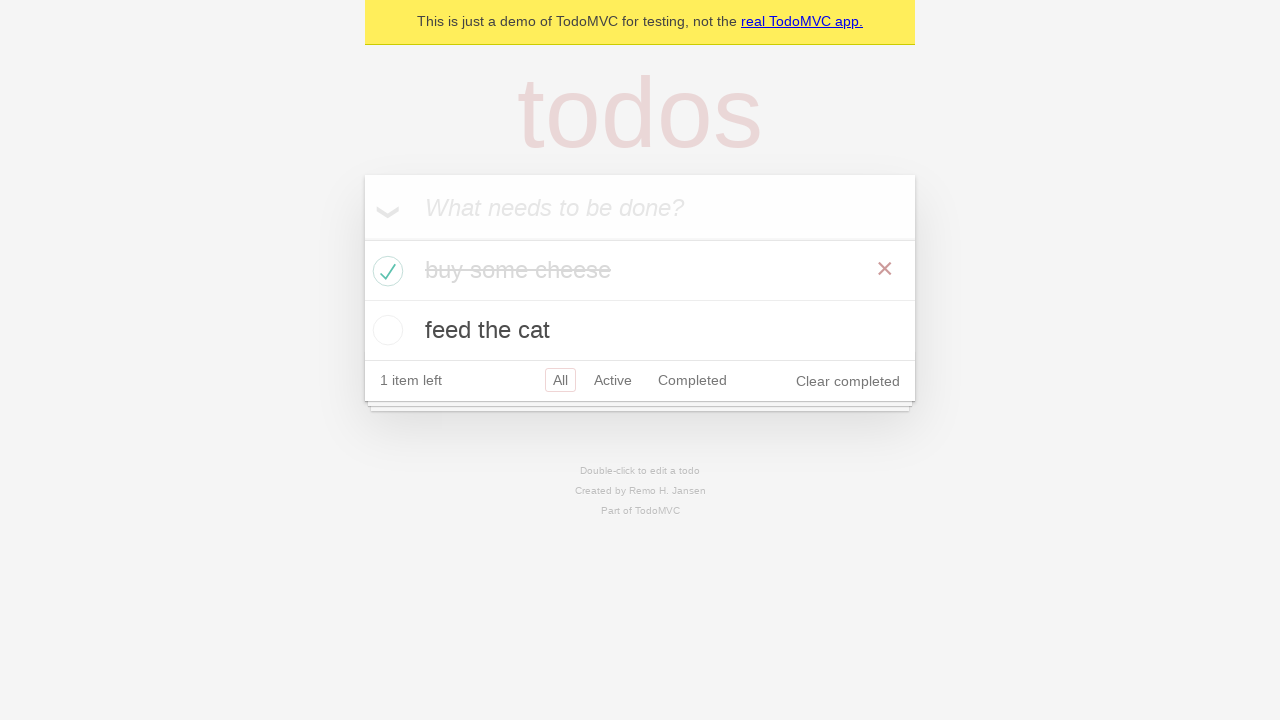

Todo items loaded after page reload
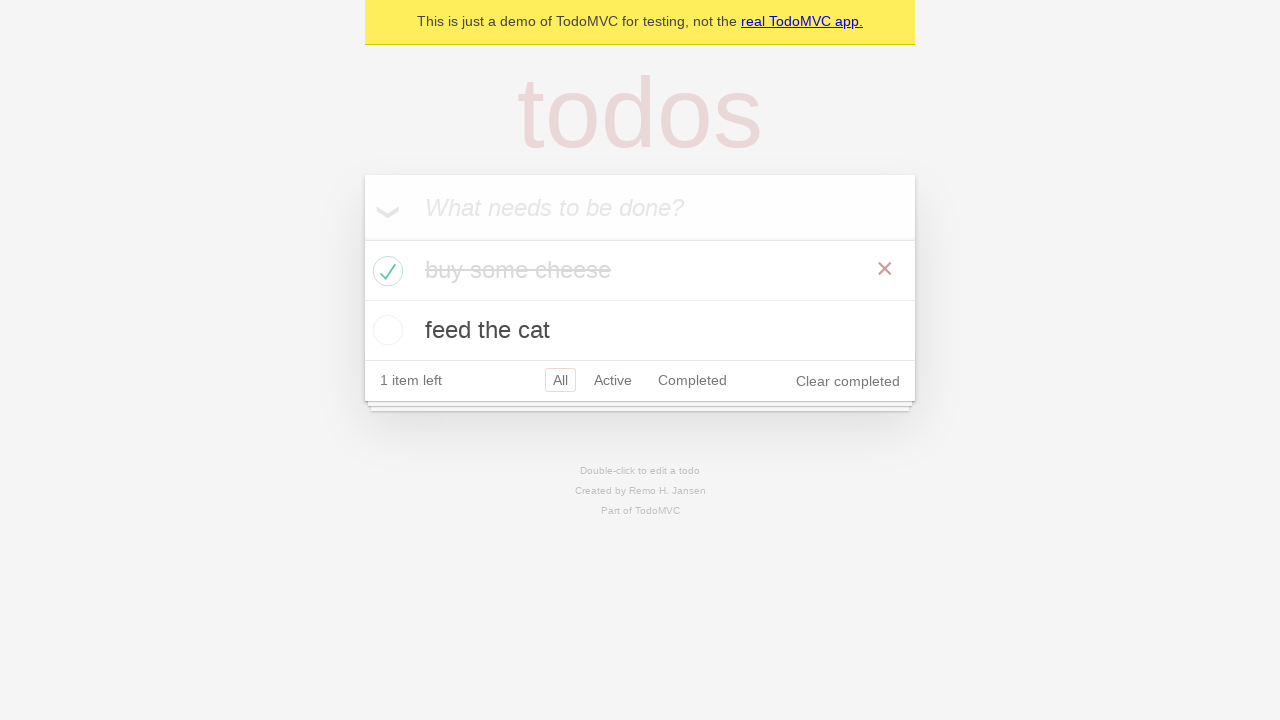

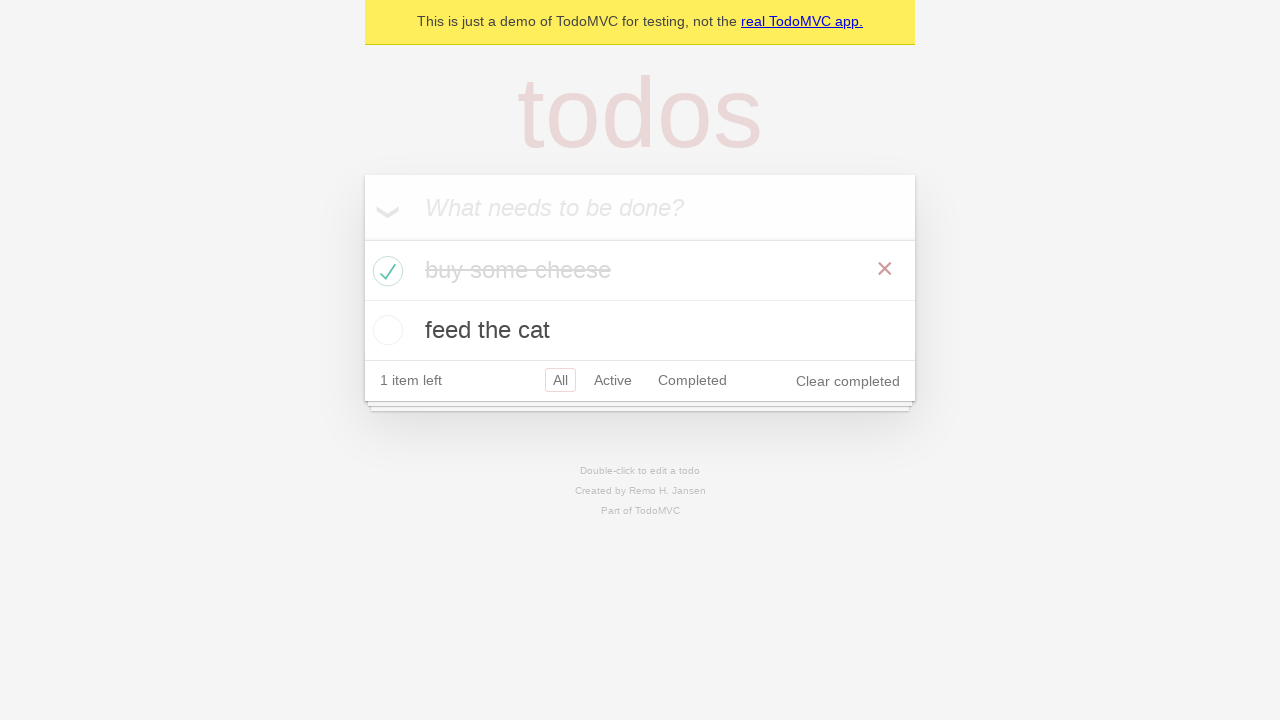